Tests creating a new account by filling sign-up form and verifying success message

Starting URL: https://www.demoblaze.com/

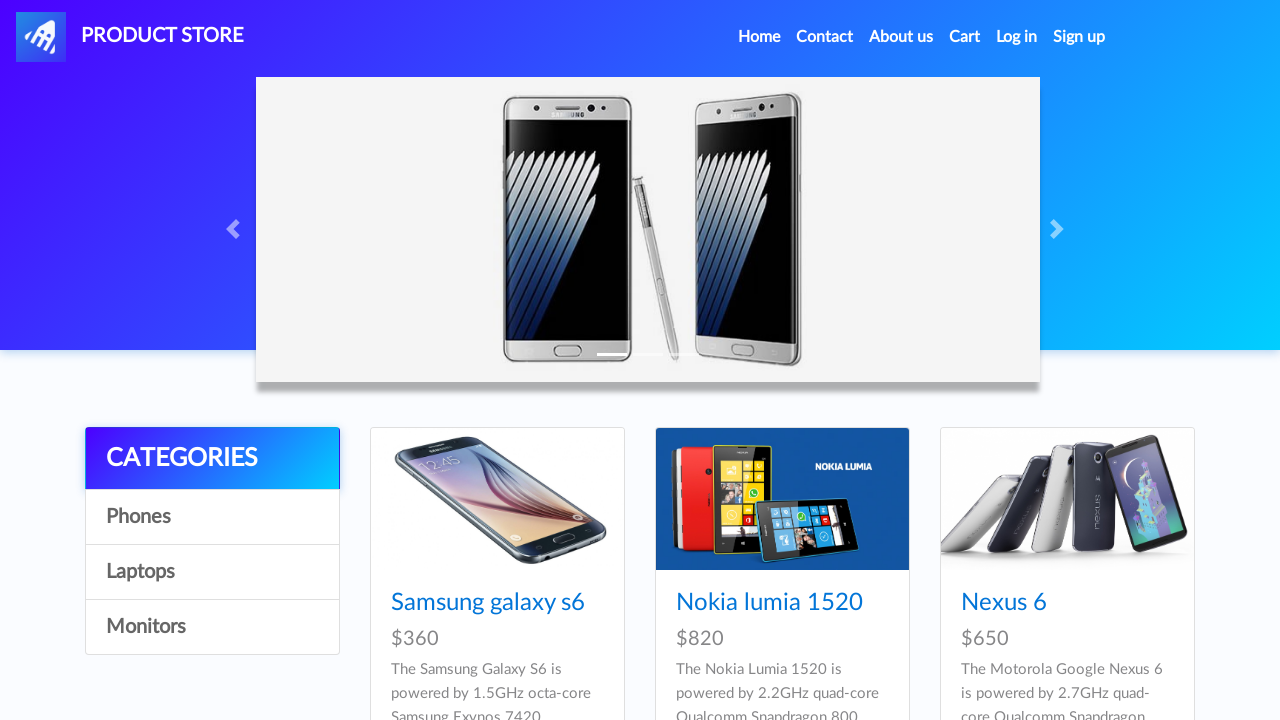

Clicked sign up button at (1079, 37) on #signin2
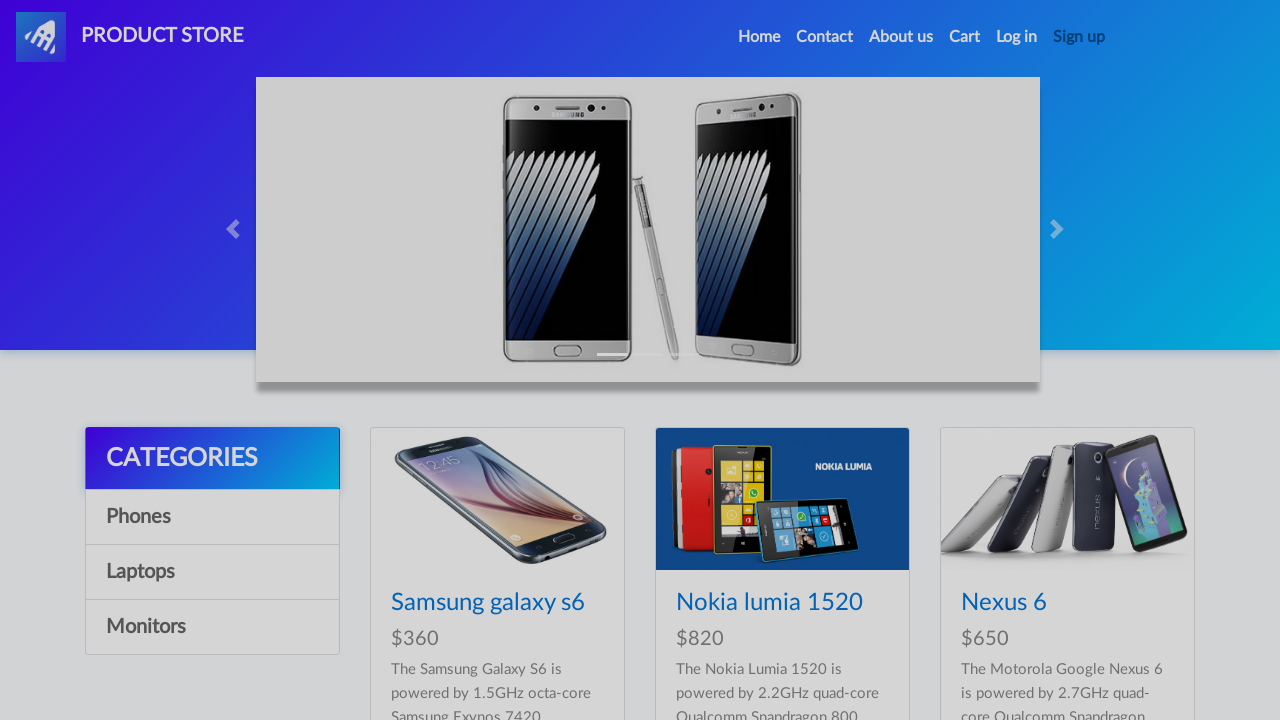

Sign-up modal appeared with username field visible
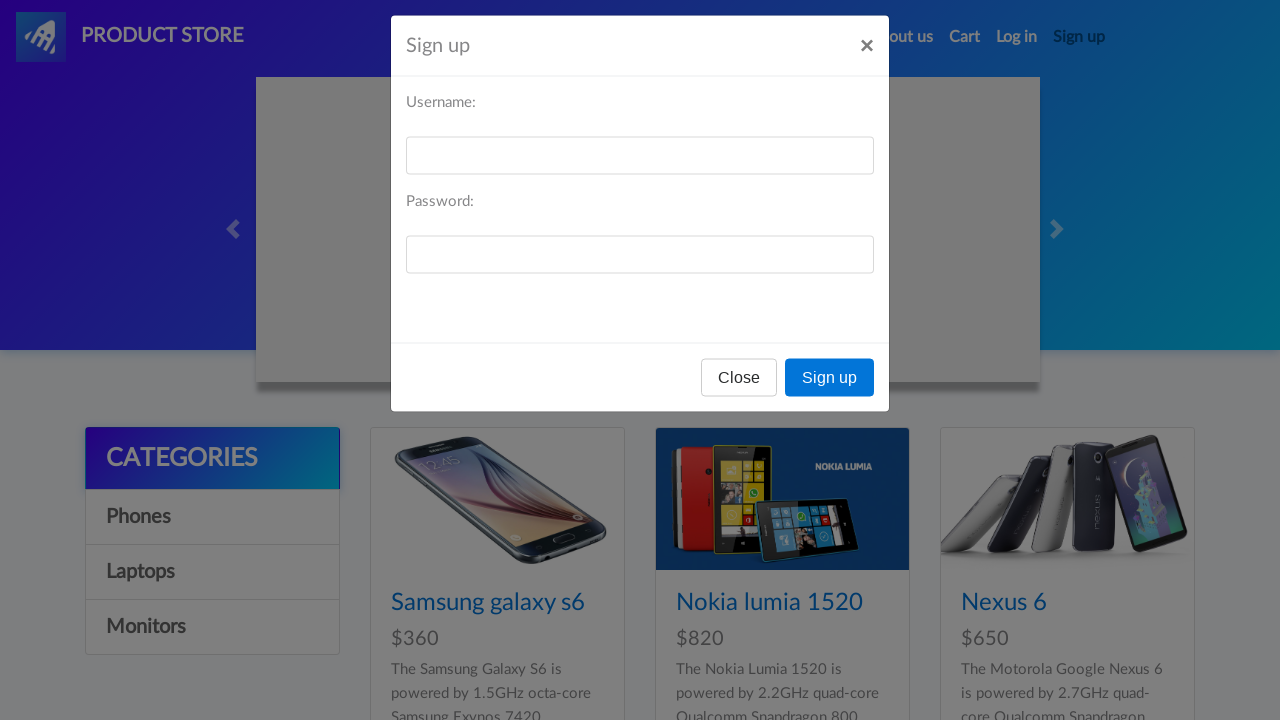

Filled username field with 'testuser9823' on #sign-username
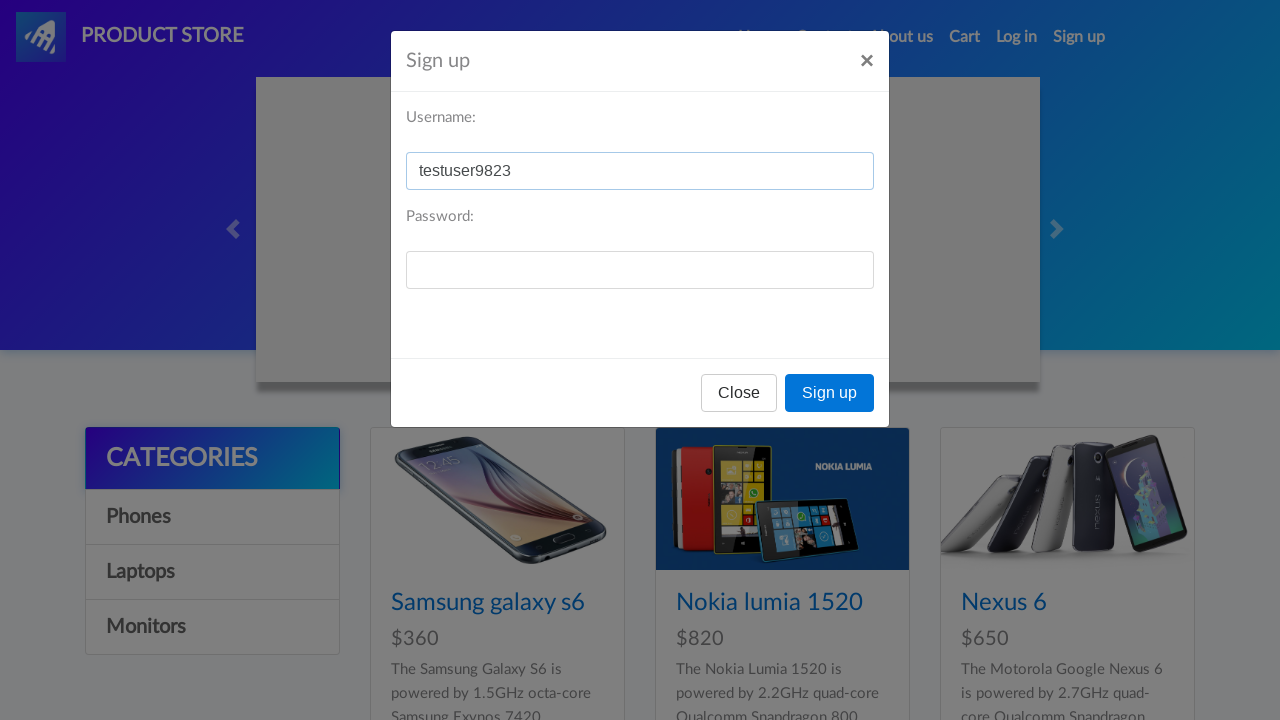

Filled password field with 'password456' on #sign-password
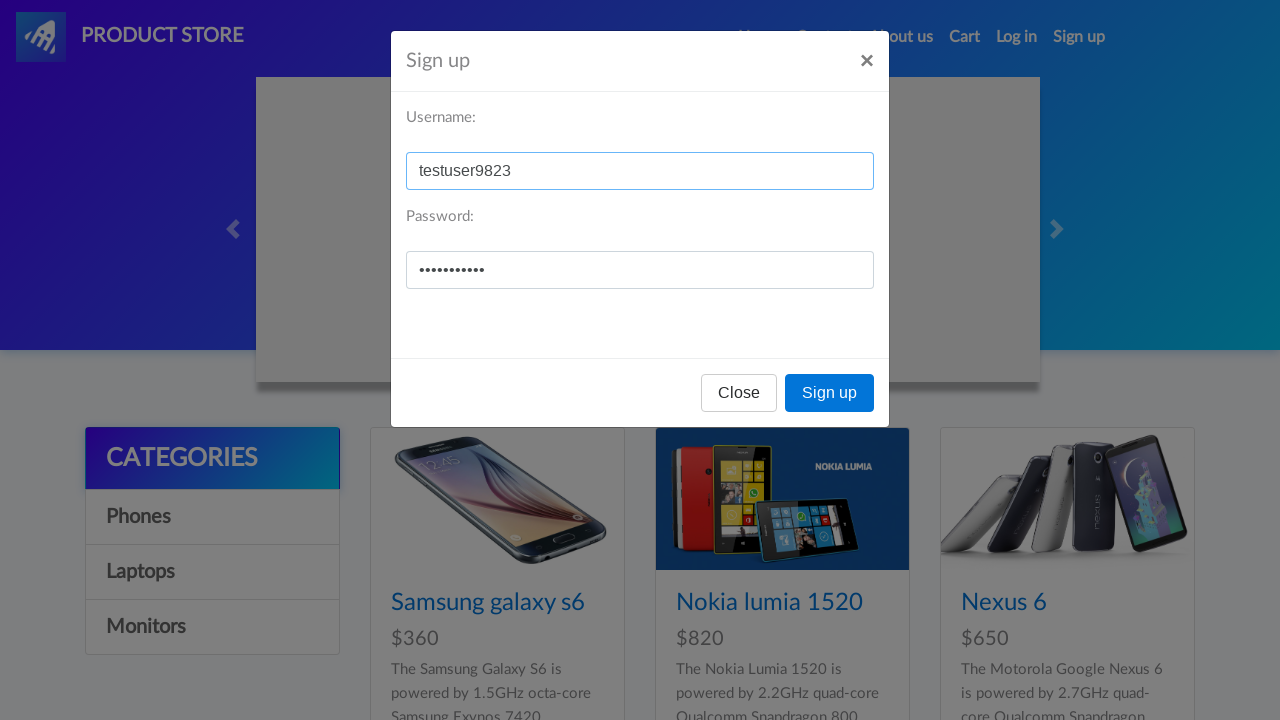

Clicked register button in sign-up modal at (830, 393) on button[onclick='register()']
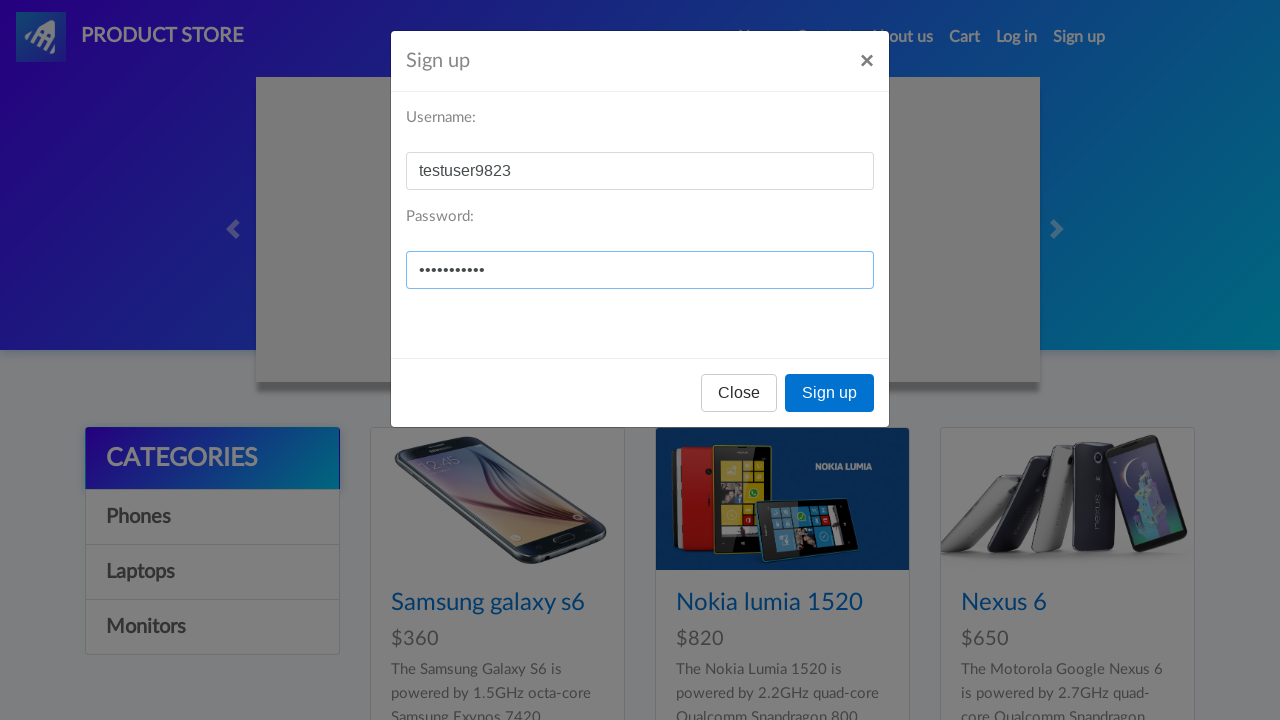

Set up dialog handler to accept alerts
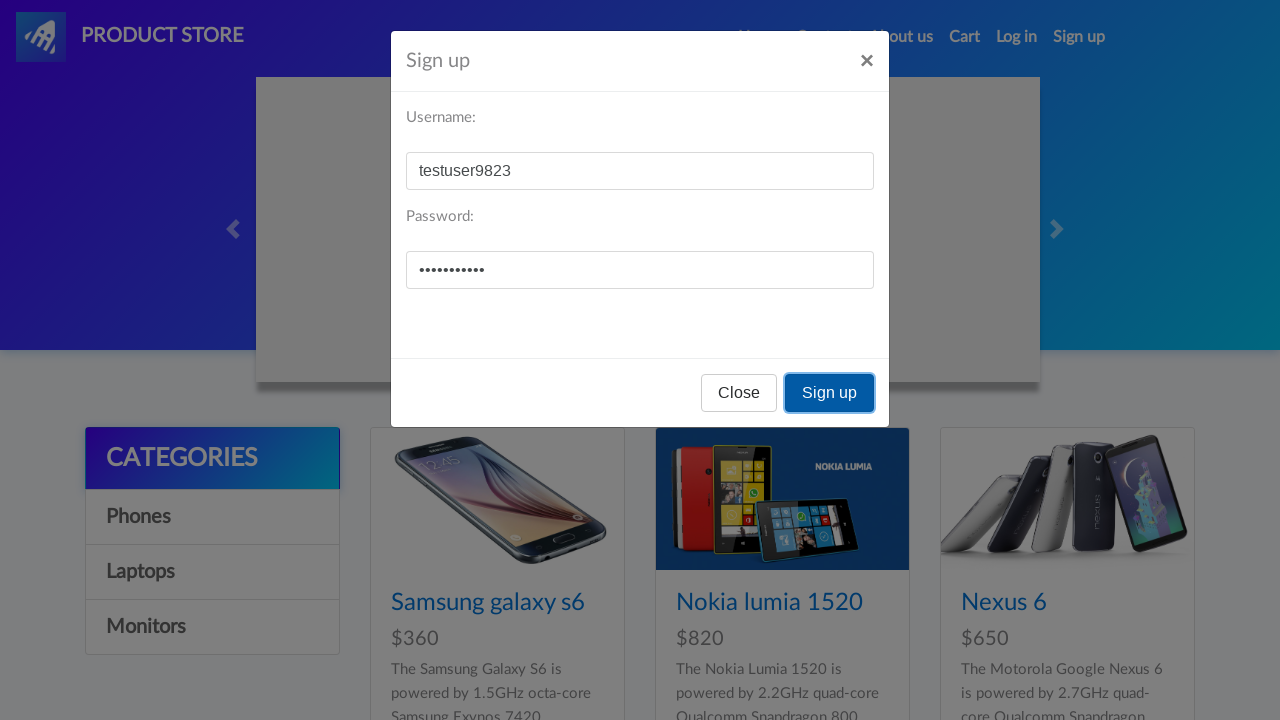

Closed sign-up modal at (739, 393) on xpath=//*[@id='signInModal']/div/div/div[3]/button[1]
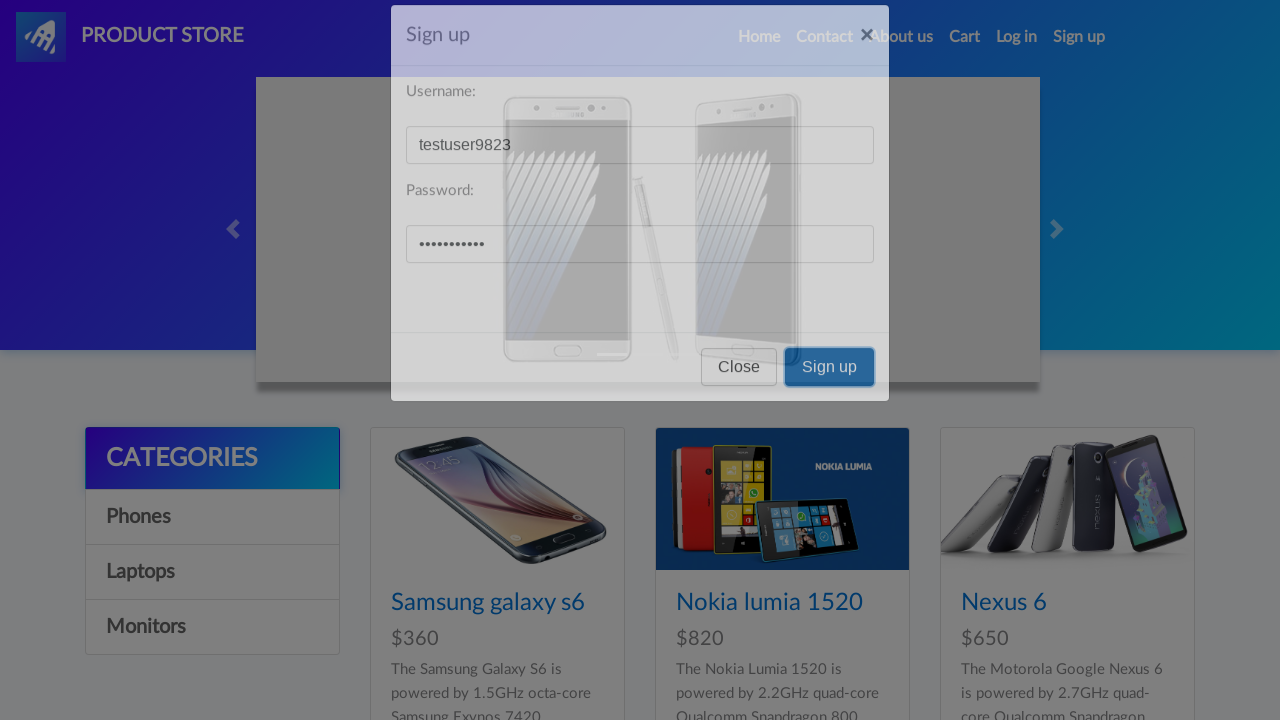

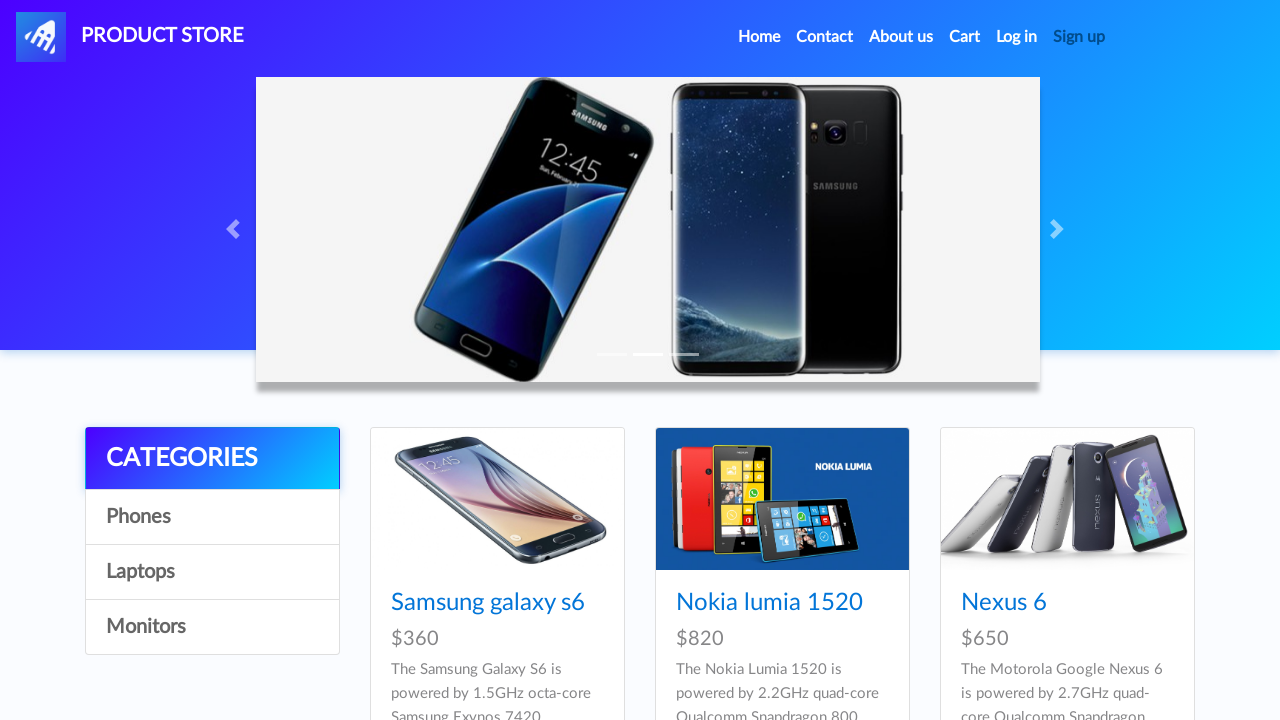